Tests dropdown functionality by clicking on a user icon dropdown, iterating through the menu items, and selecting a specific item from the list

Starting URL: https://semantic-ui.com/modules/dropdown.html

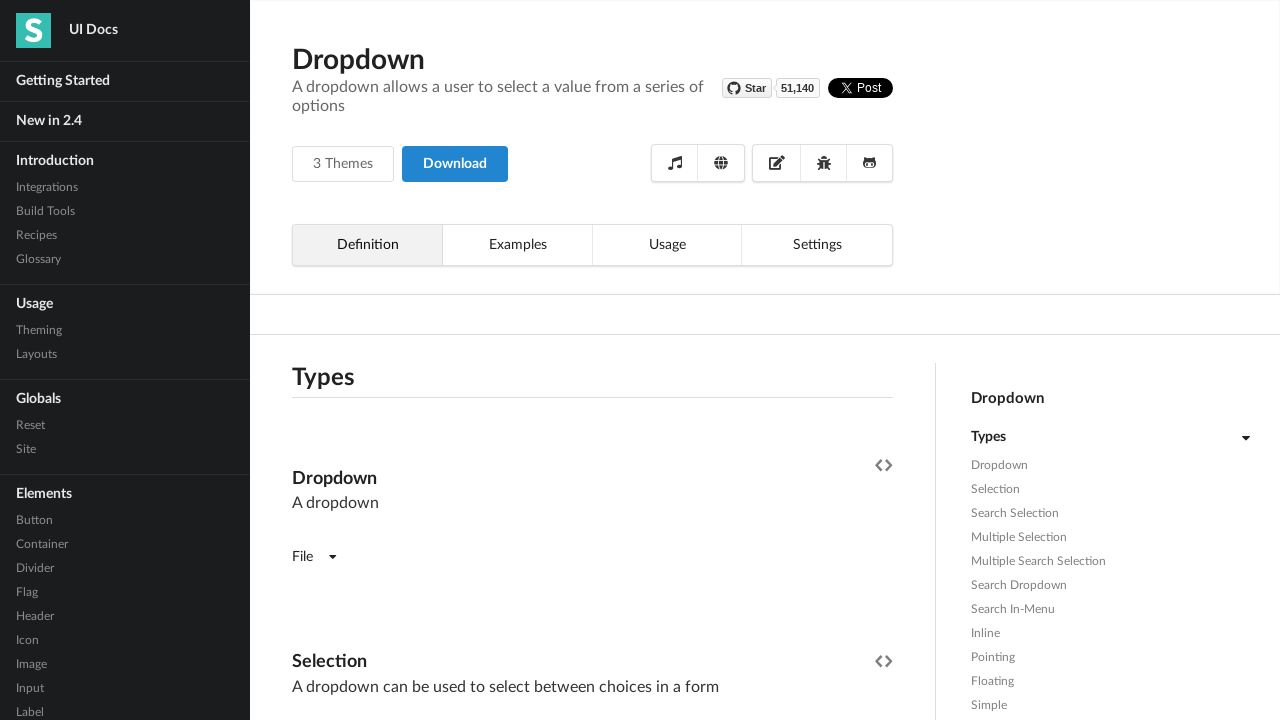

Clicked user icon dropdown to open menu at (360, 360) on xpath=//i[@class='add user icon']/parent::div[contains(@class,'icon')]
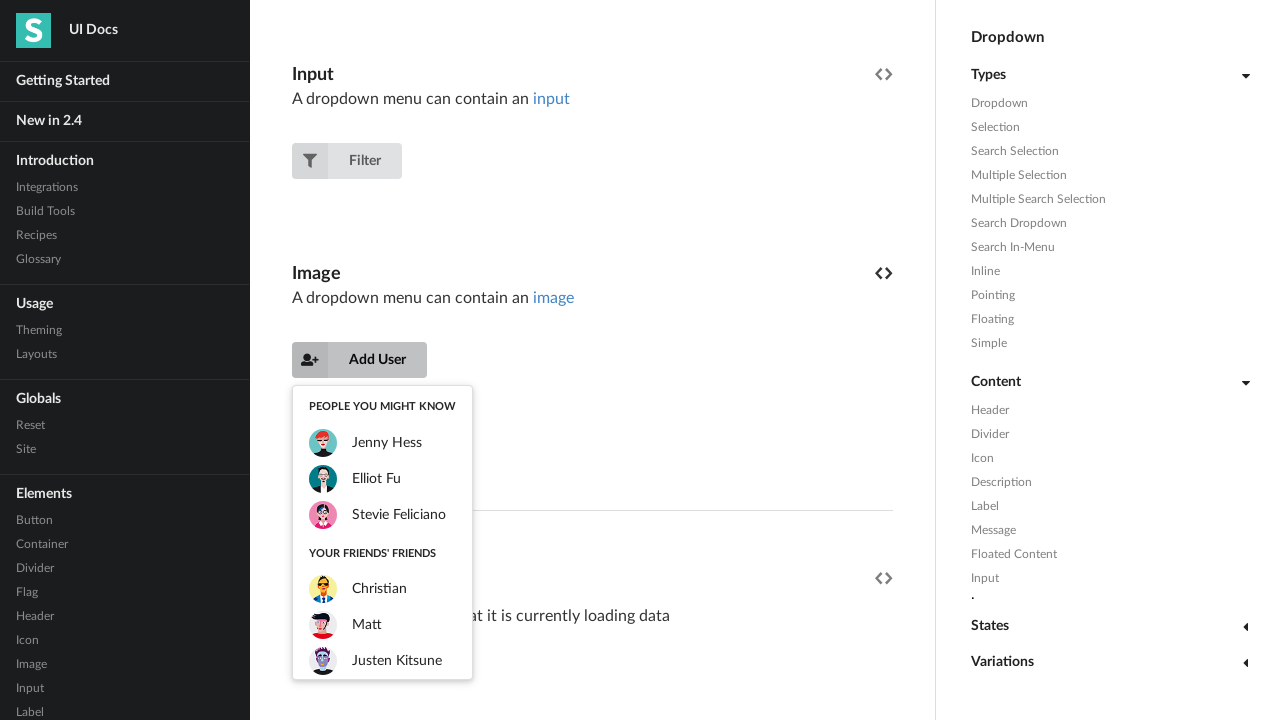

Dropdown menu became visible
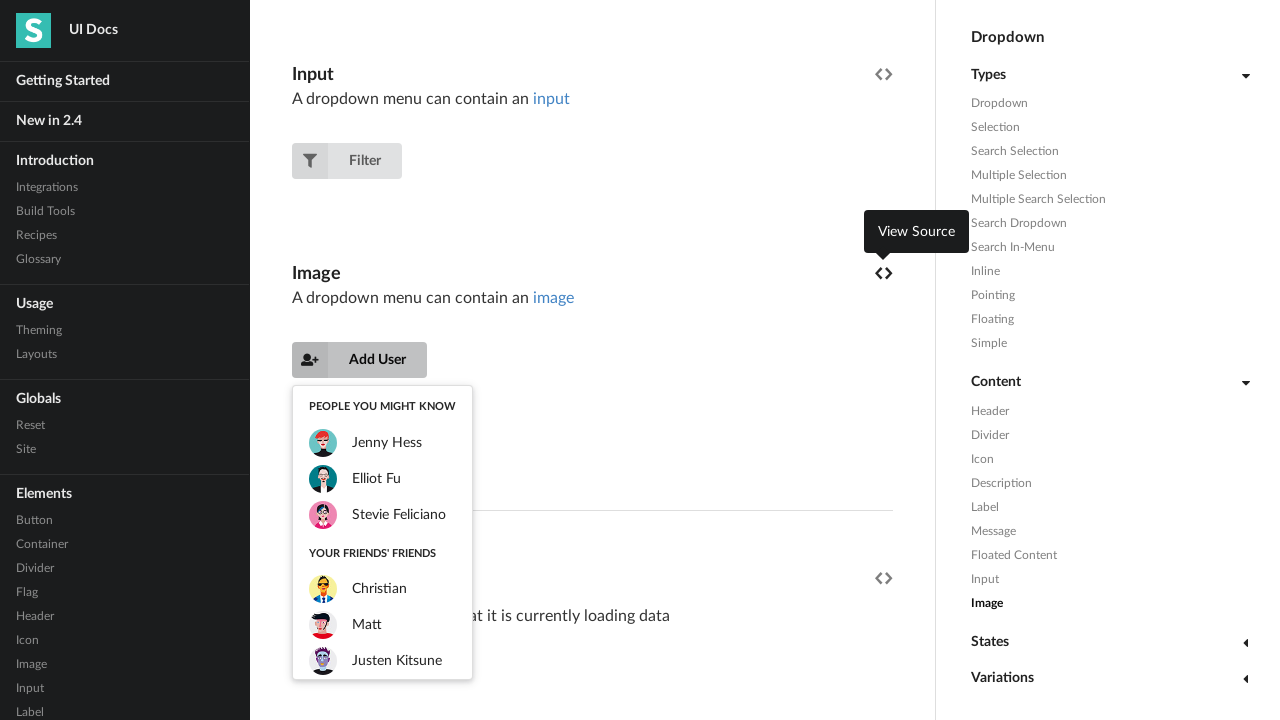

Retrieved all dropdown menu items
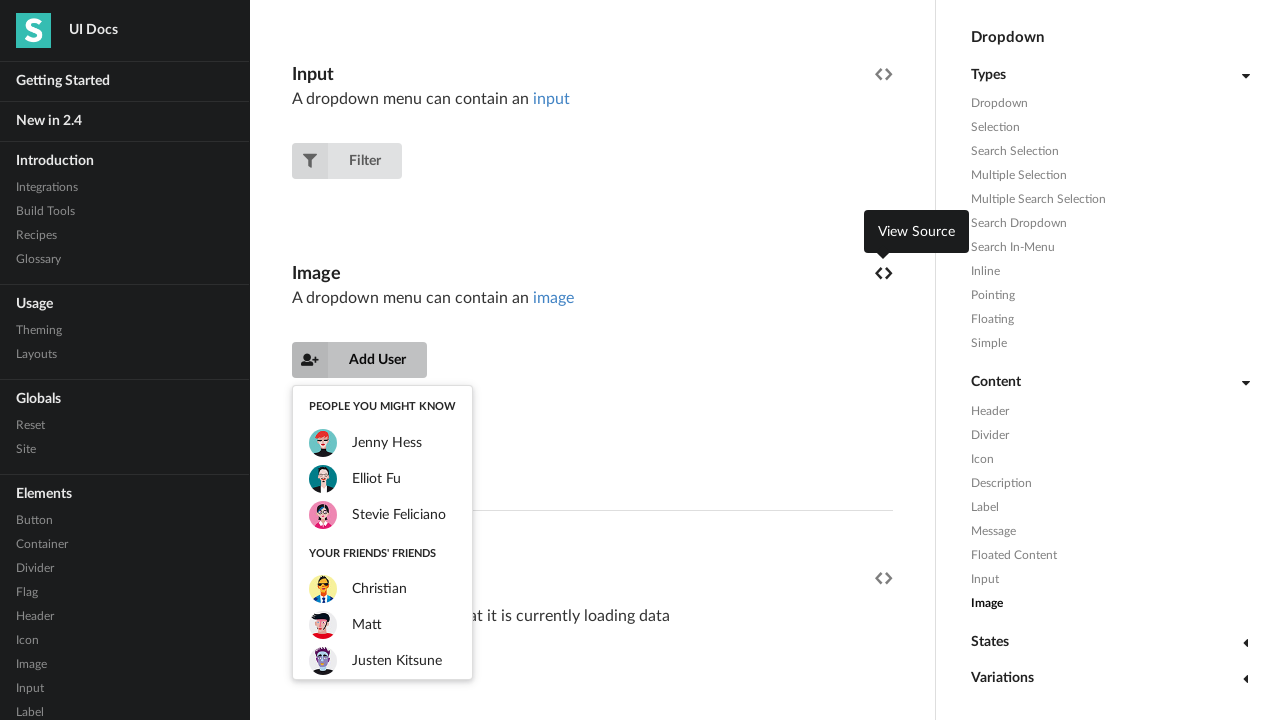

Retrieved text content from dropdown item: '
            People You Might Know
          '
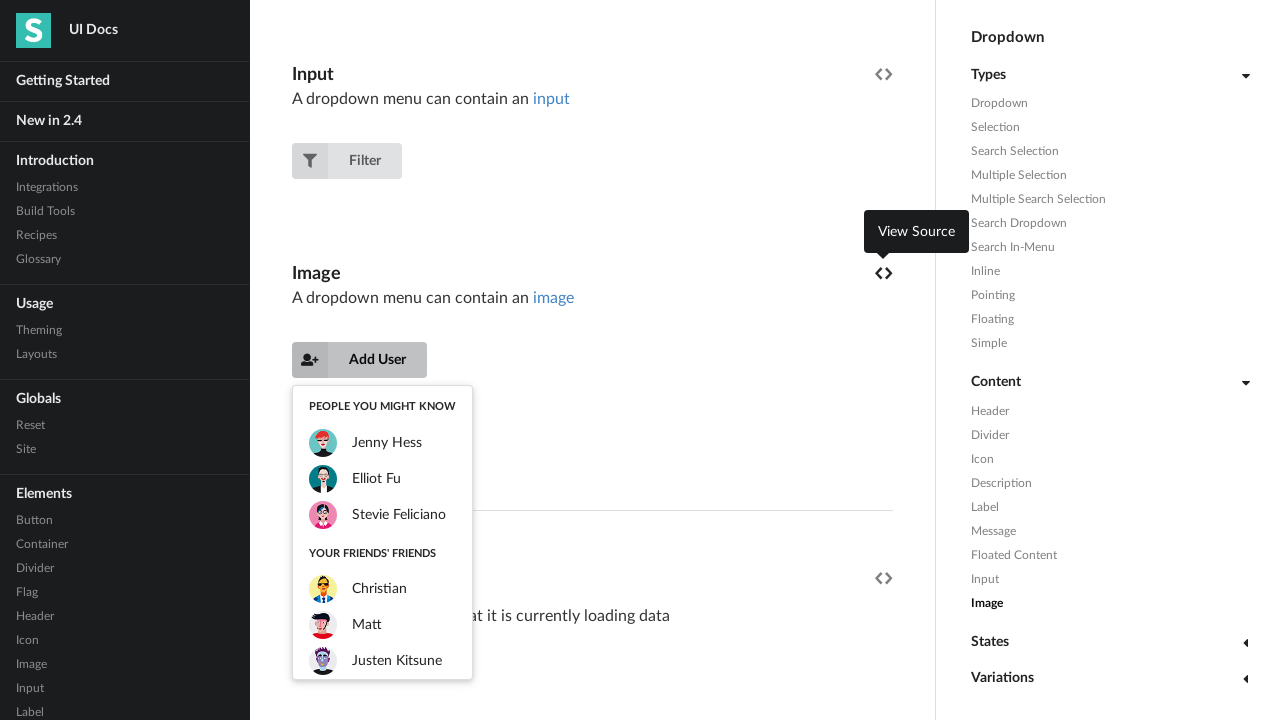

Scrolled dropdown item into view if needed
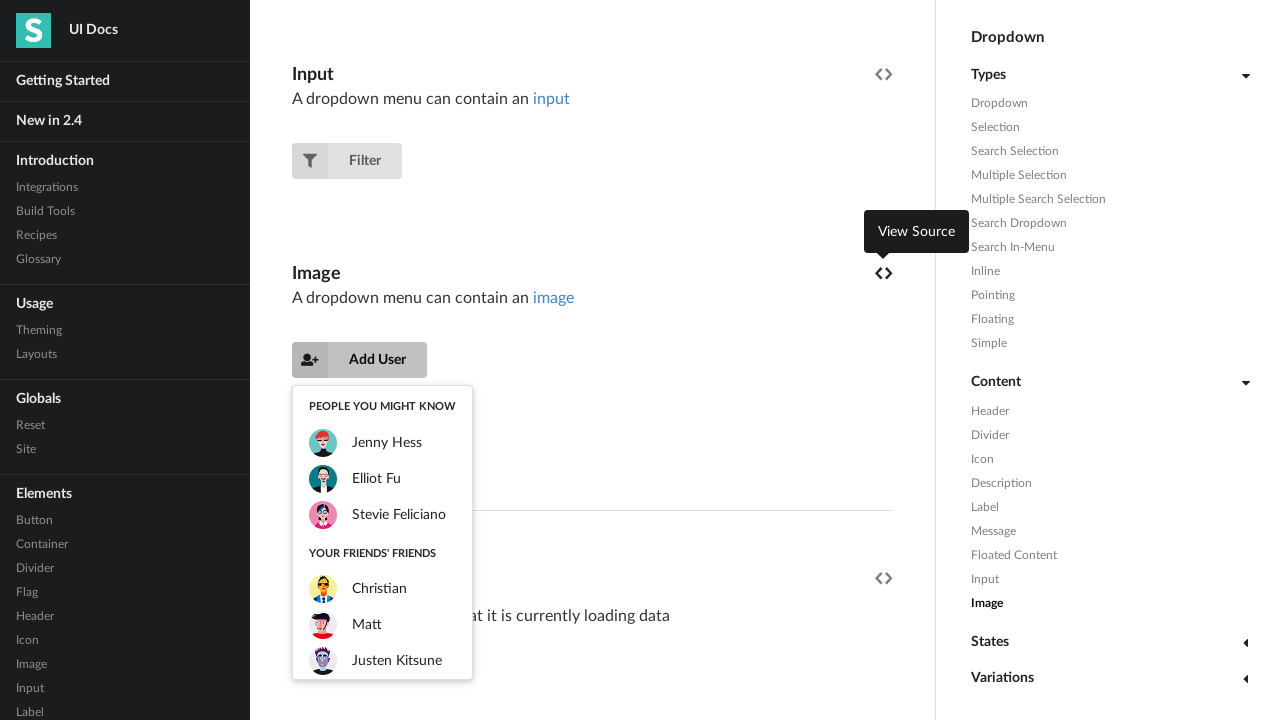

Retrieved text content from dropdown item: '
            
            Jenny Hess
          '
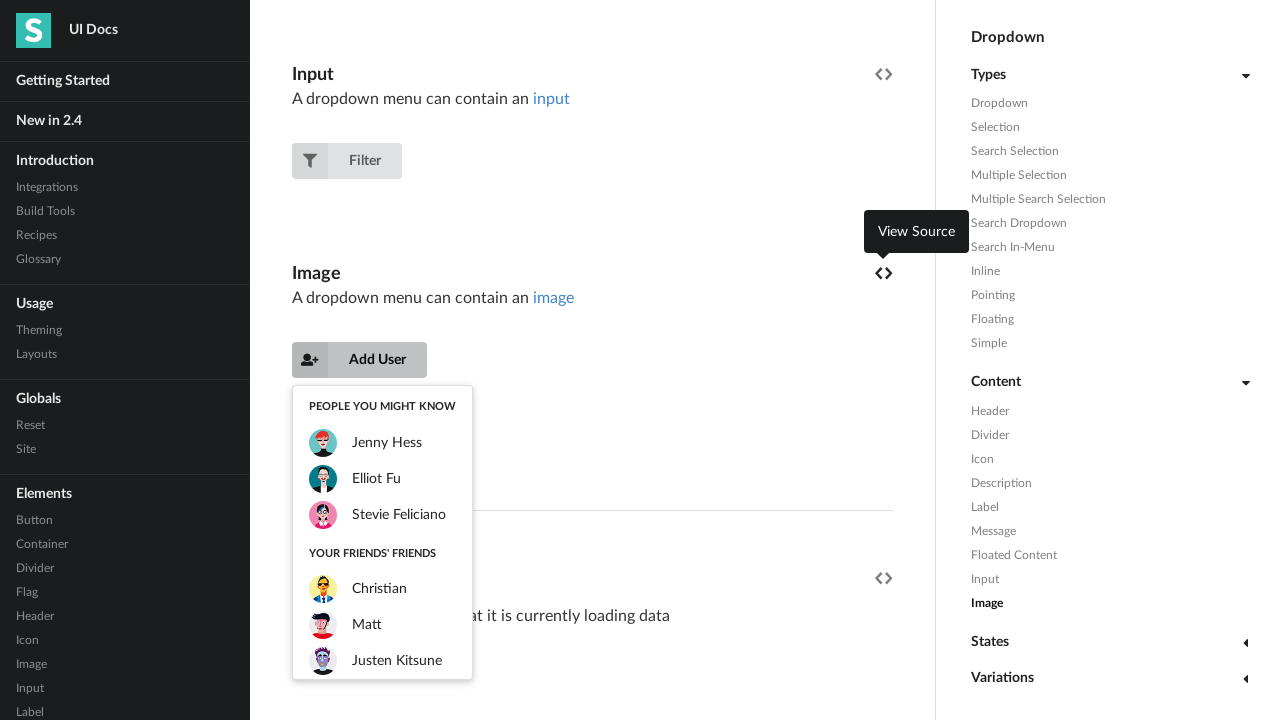

Scrolled dropdown item into view if needed
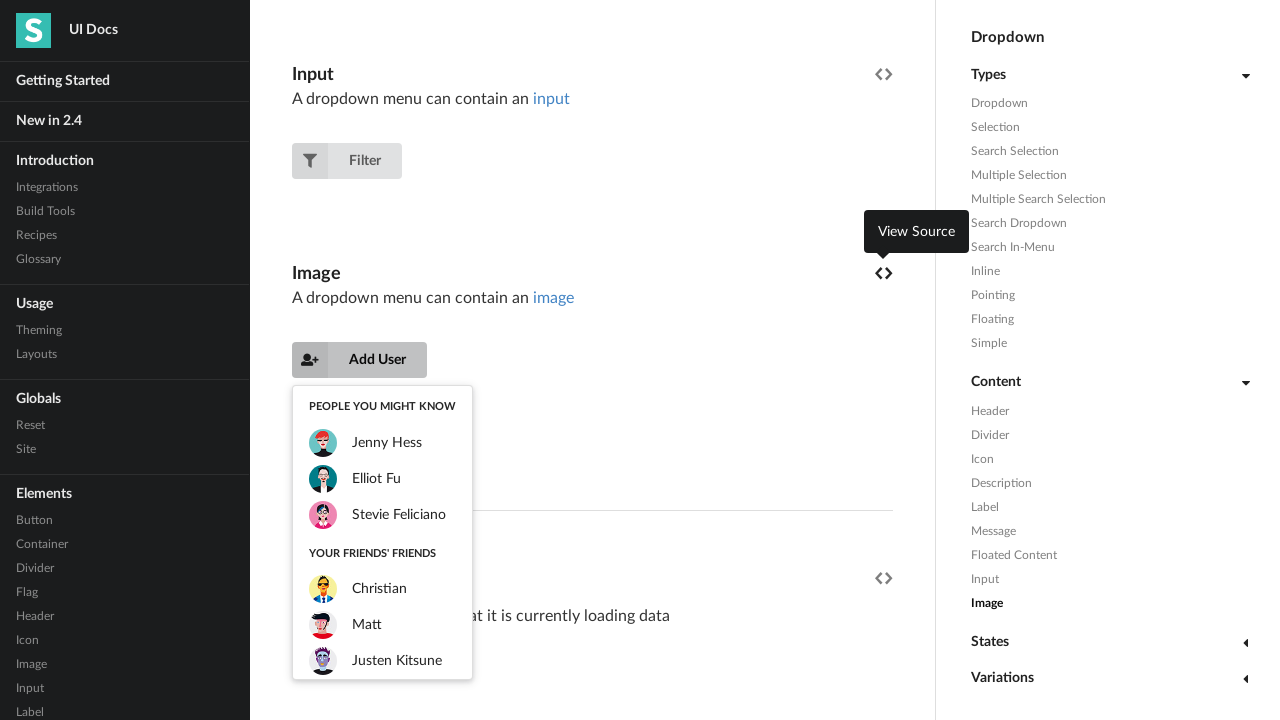

Retrieved text content from dropdown item: '
            
            Elliot Fu
          '
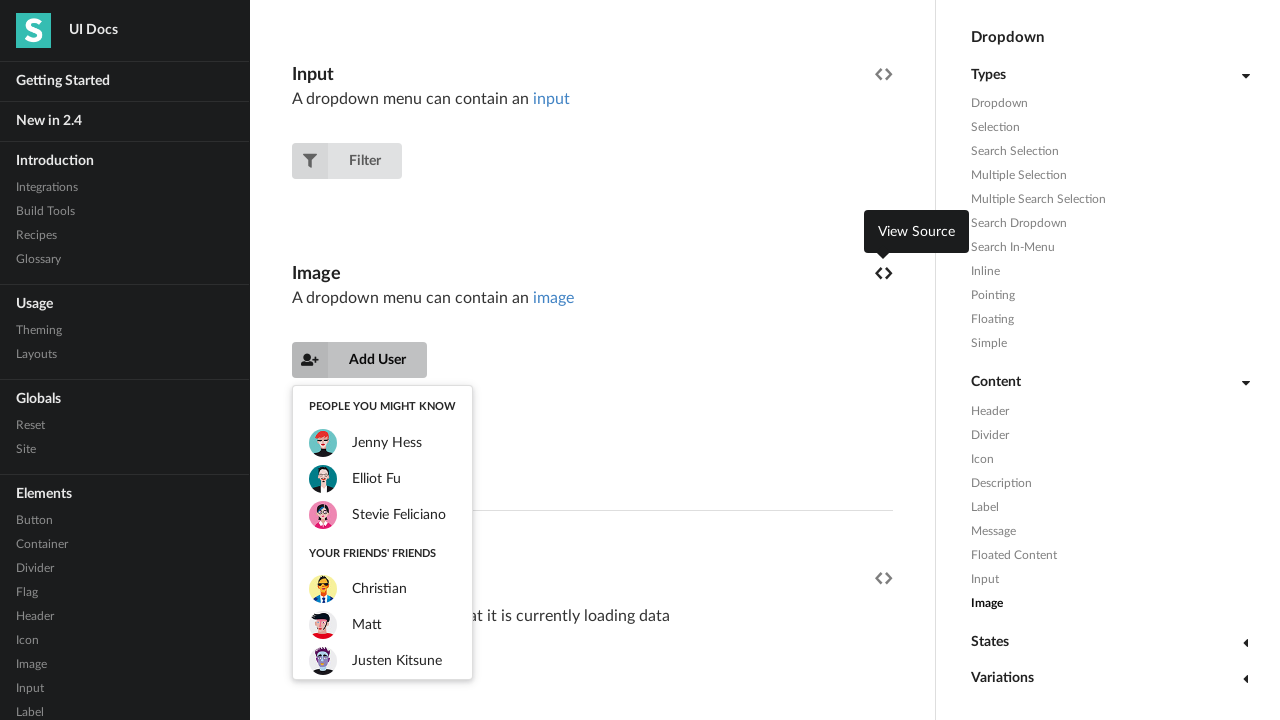

Scrolled dropdown item into view if needed
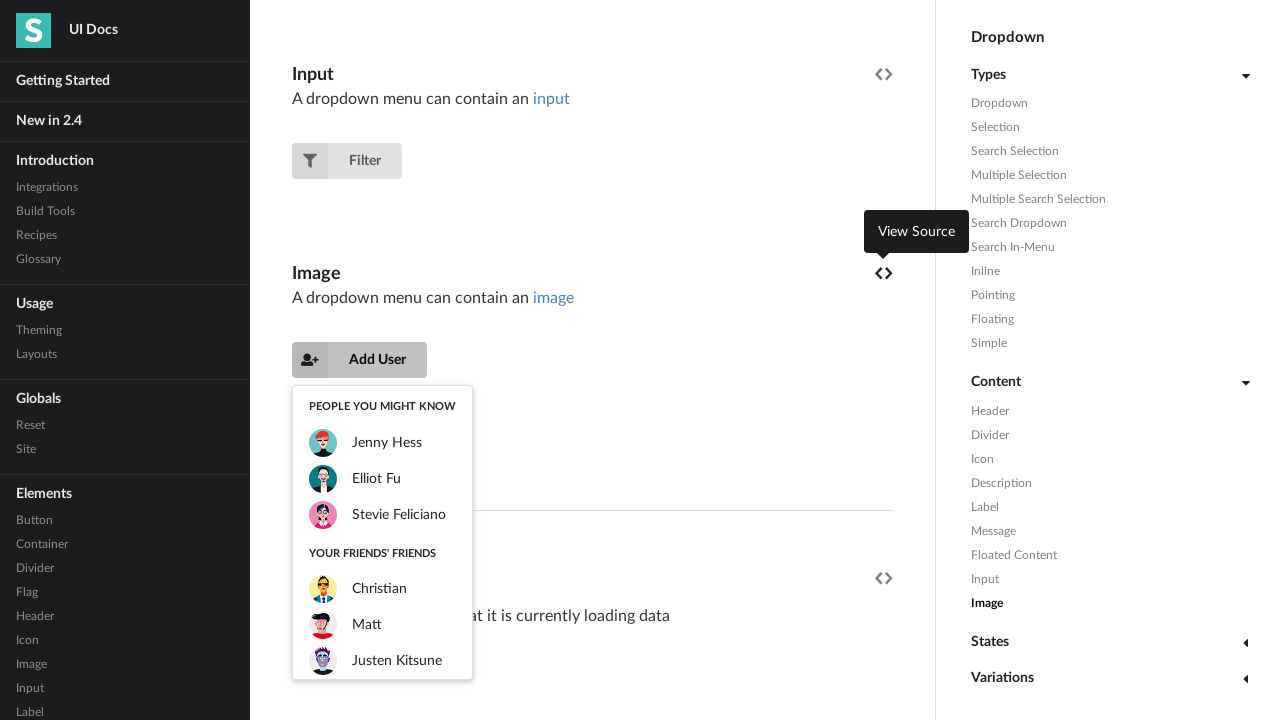

Retrieved text content from dropdown item: '
            
            Stevie Feliciano
          '
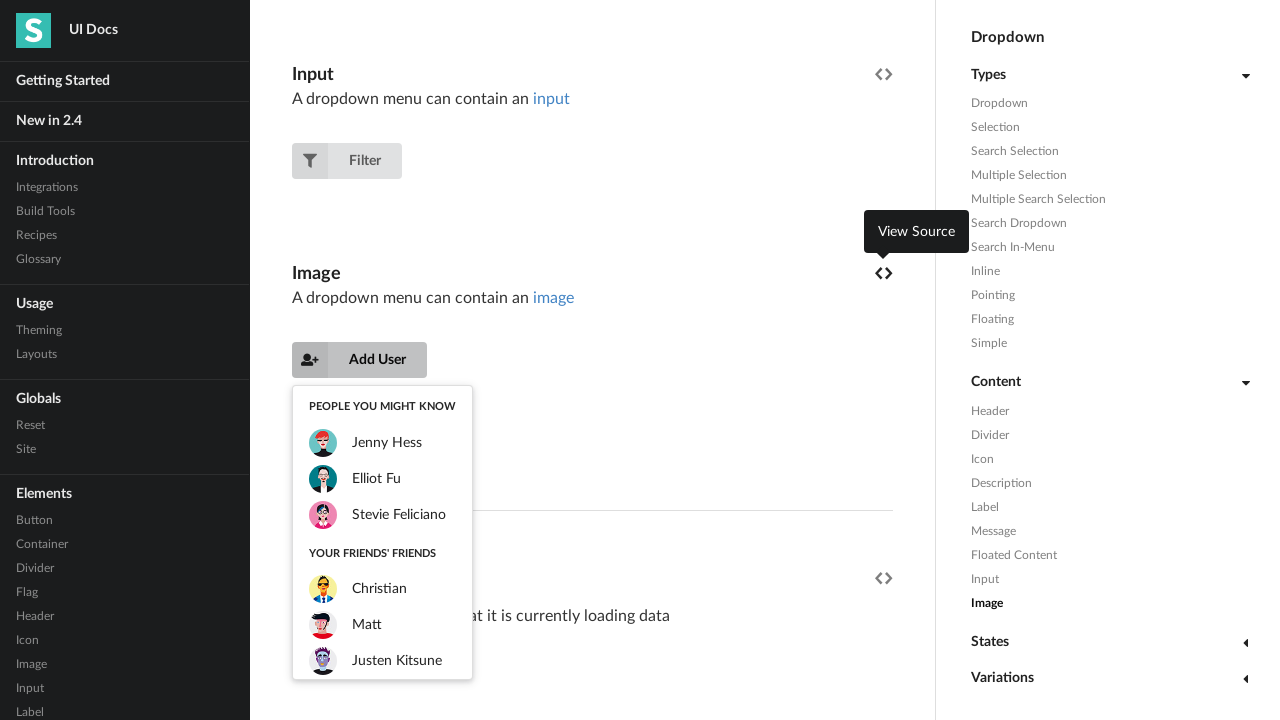

Scrolled dropdown item into view if needed
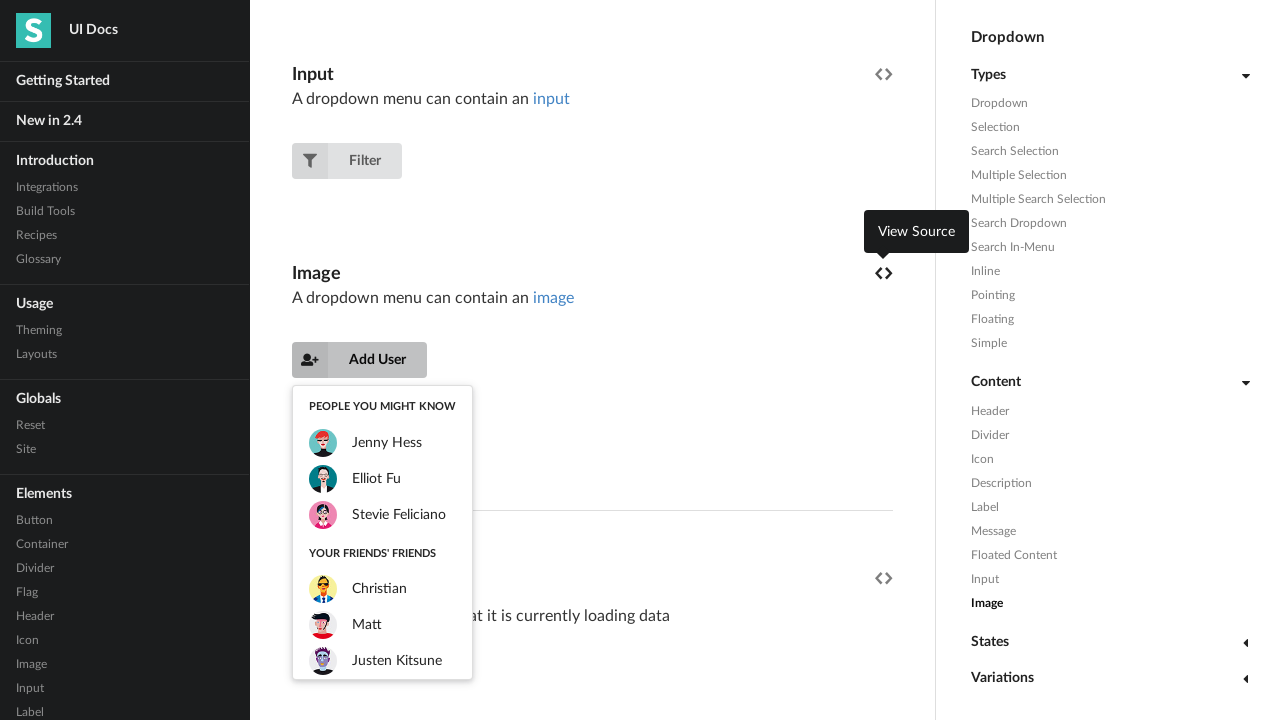

Retrieved text content from dropdown item: '
            Your Friends' Friends
          '
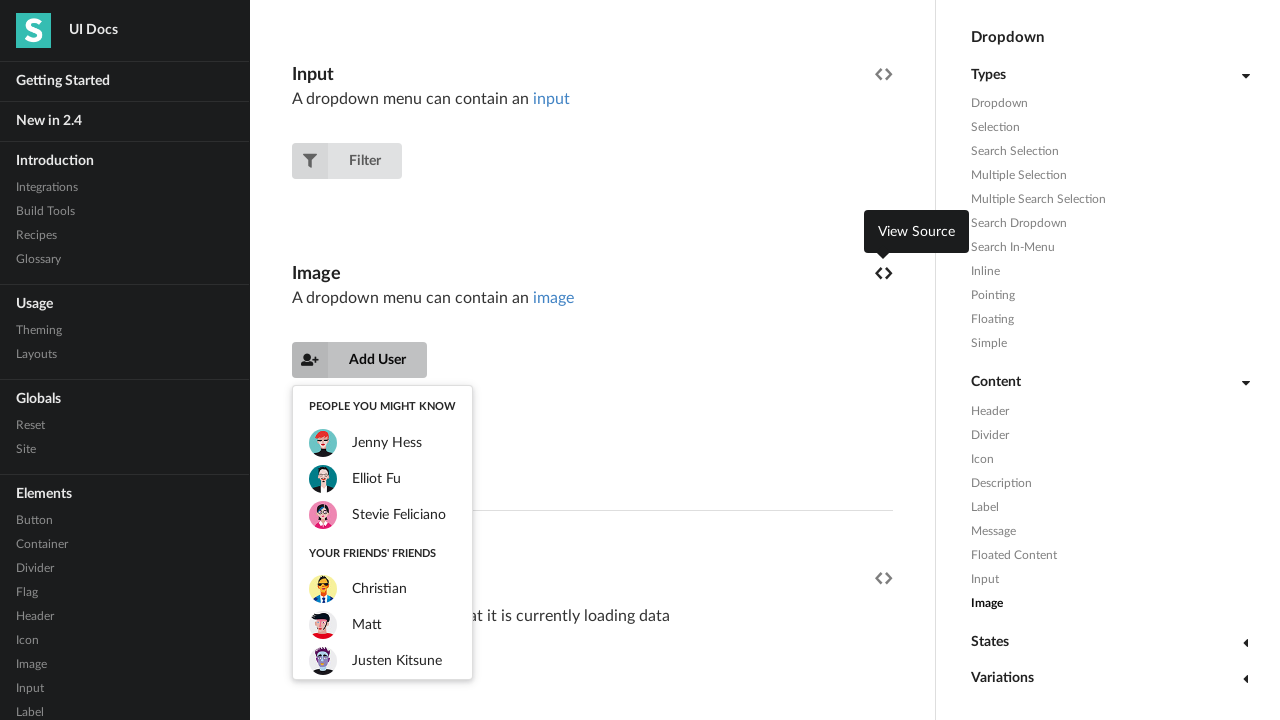

Scrolled dropdown item into view if needed
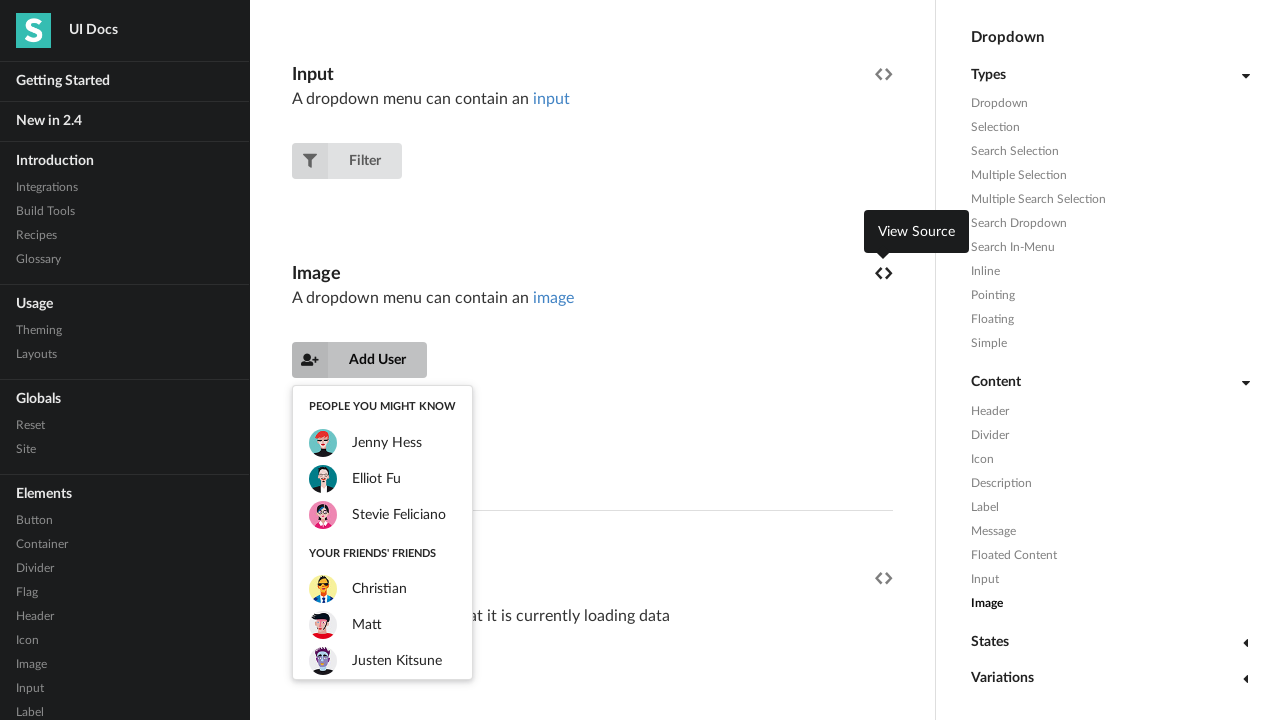

Retrieved text content from dropdown item: '
            
            Christian
          '
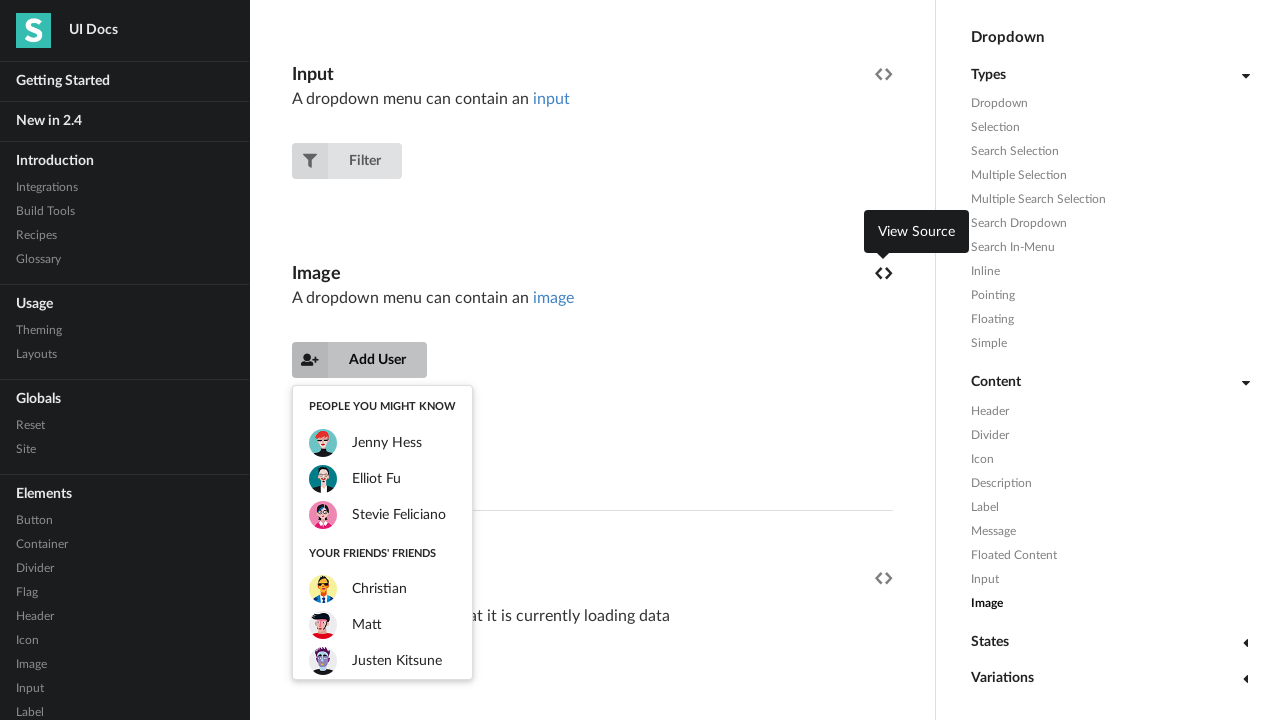

Scrolled dropdown item into view if needed
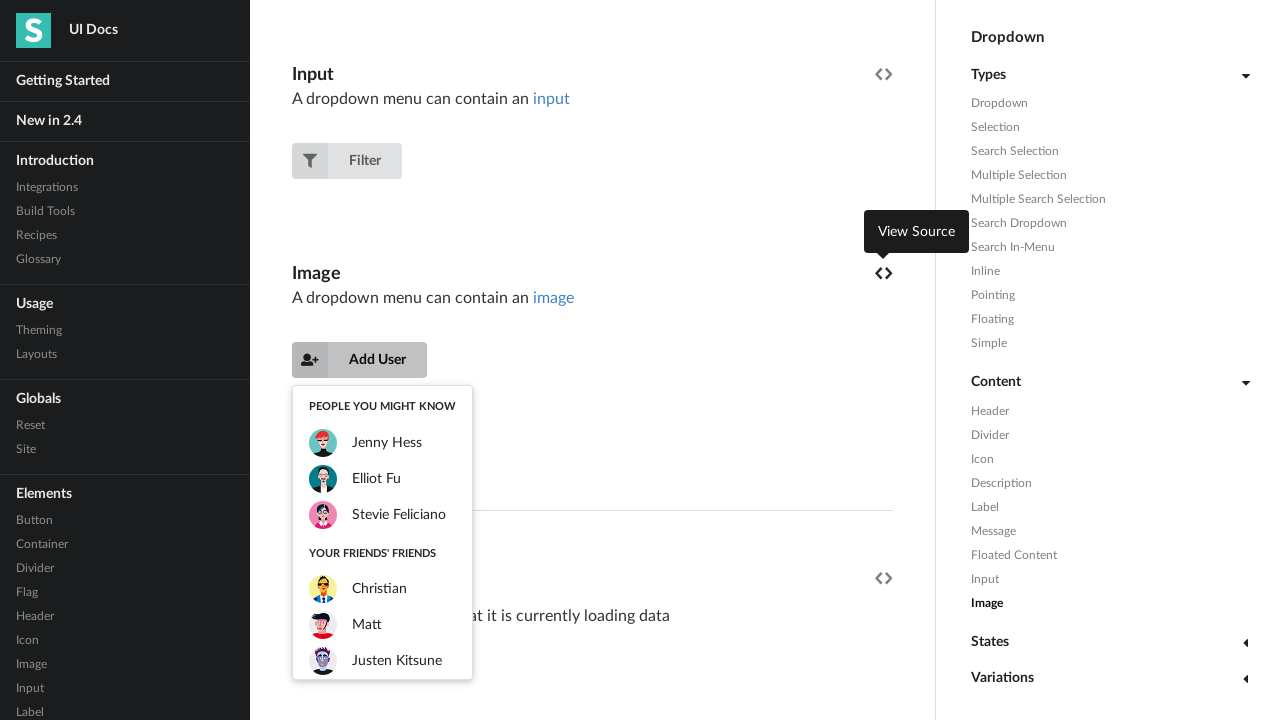

Retrieved text content from dropdown item: '
            
            Matt
          '
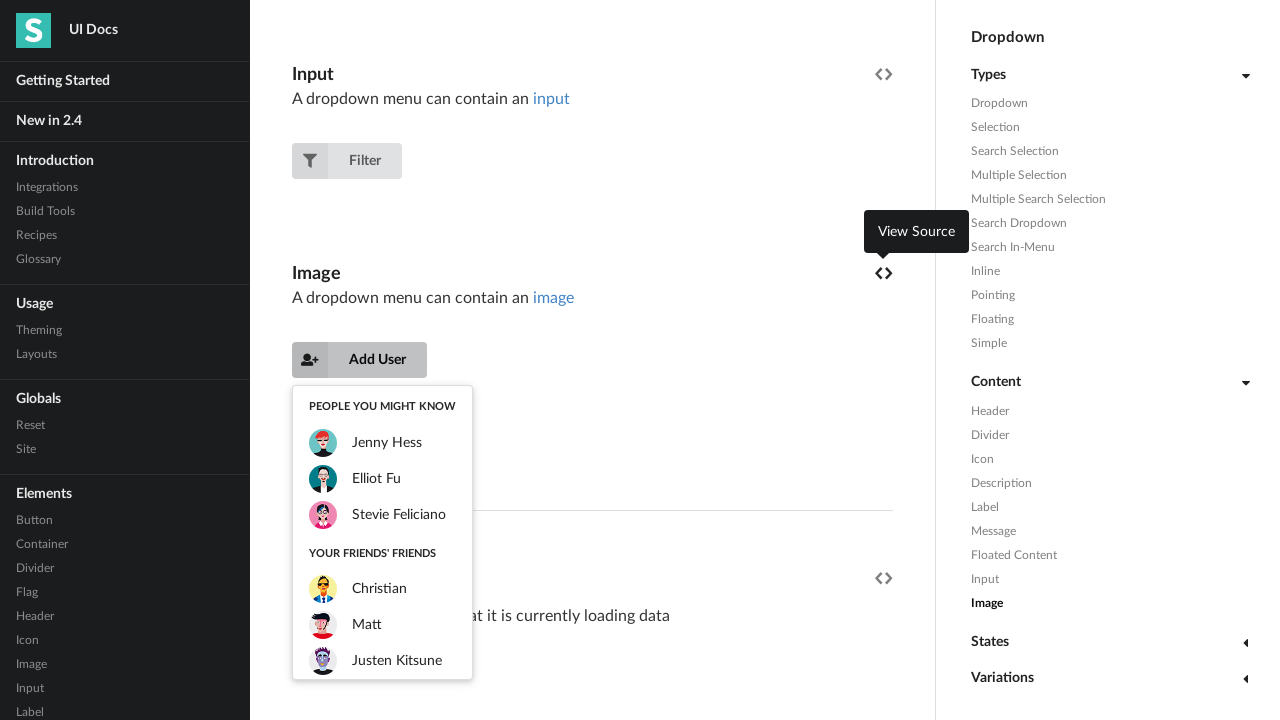

Scrolled dropdown item into view if needed
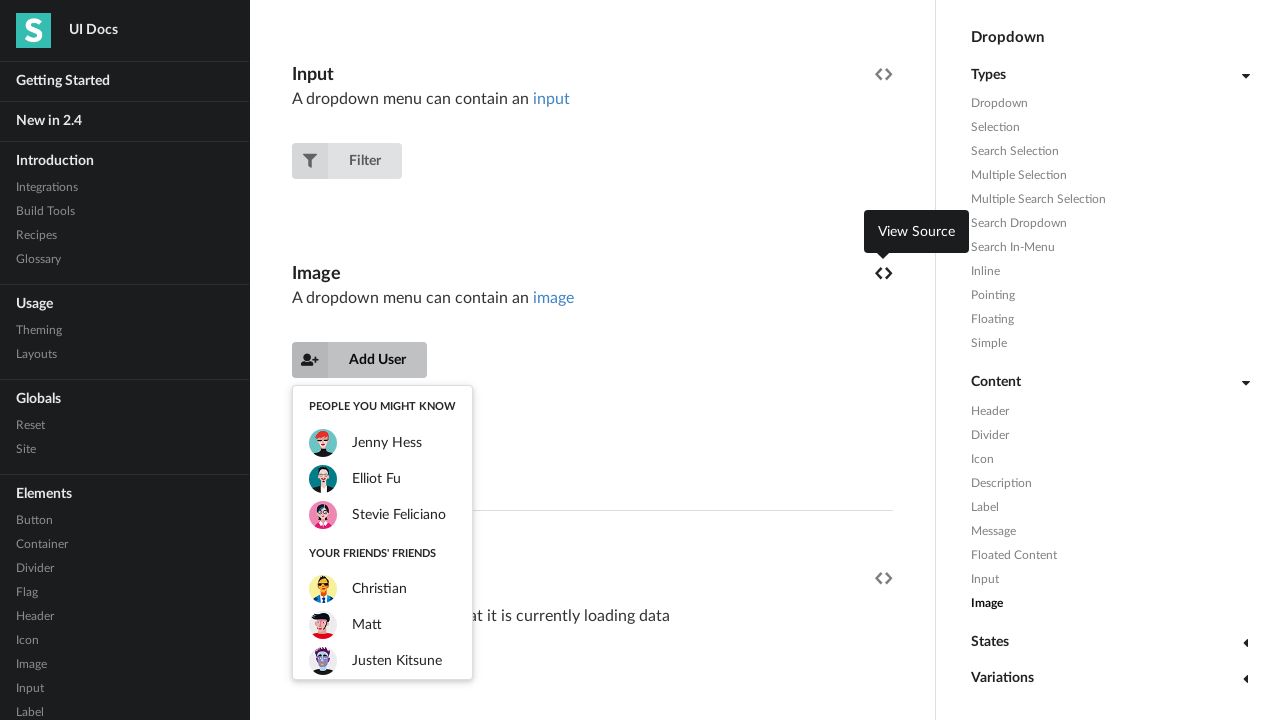

Retrieved text content from dropdown item: '
            
            Justen Kitsune
          '
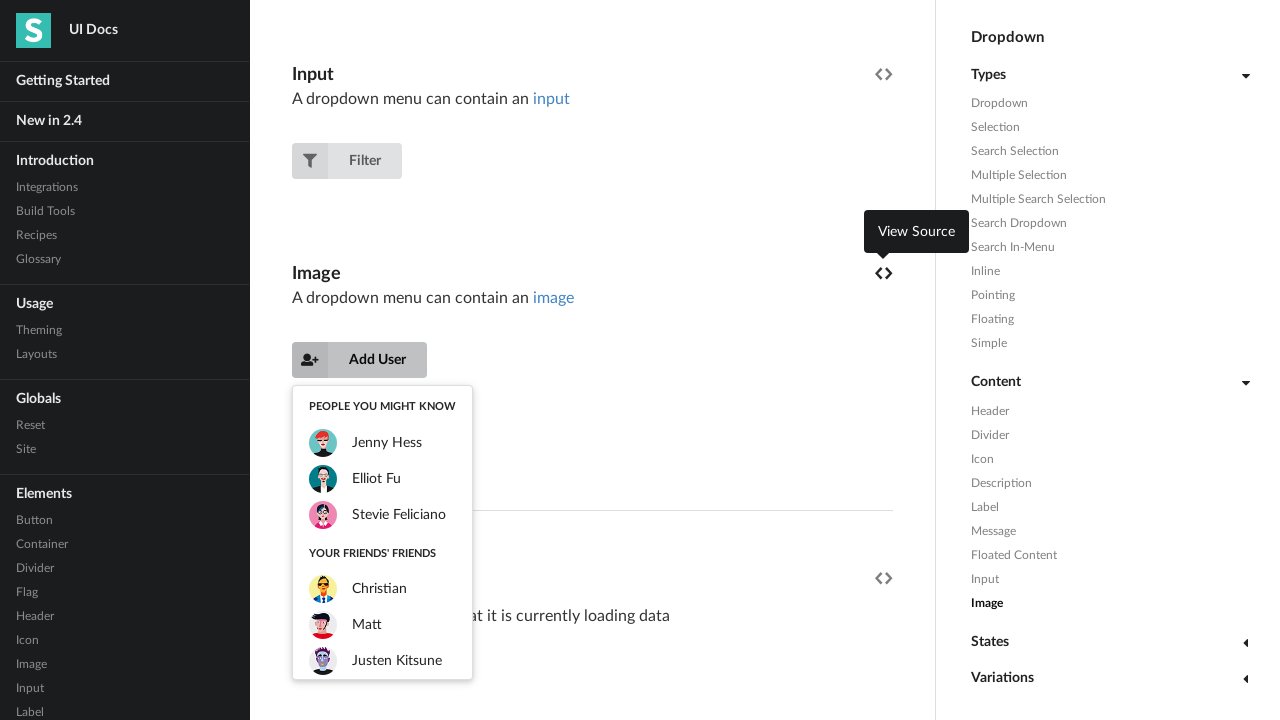

Scrolled dropdown item into view if needed
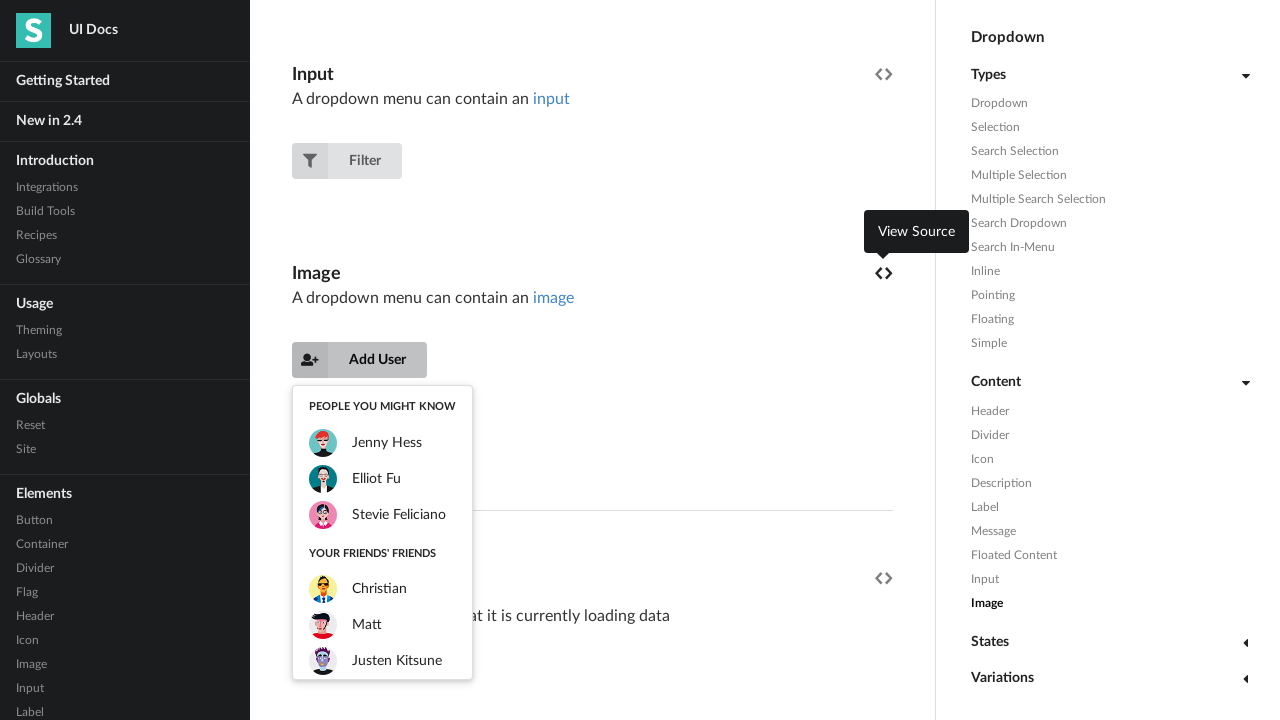

Clicked the second item in the dropdown menu at (382, 443) on div.menu.transition.visible > div:nth-child(2)
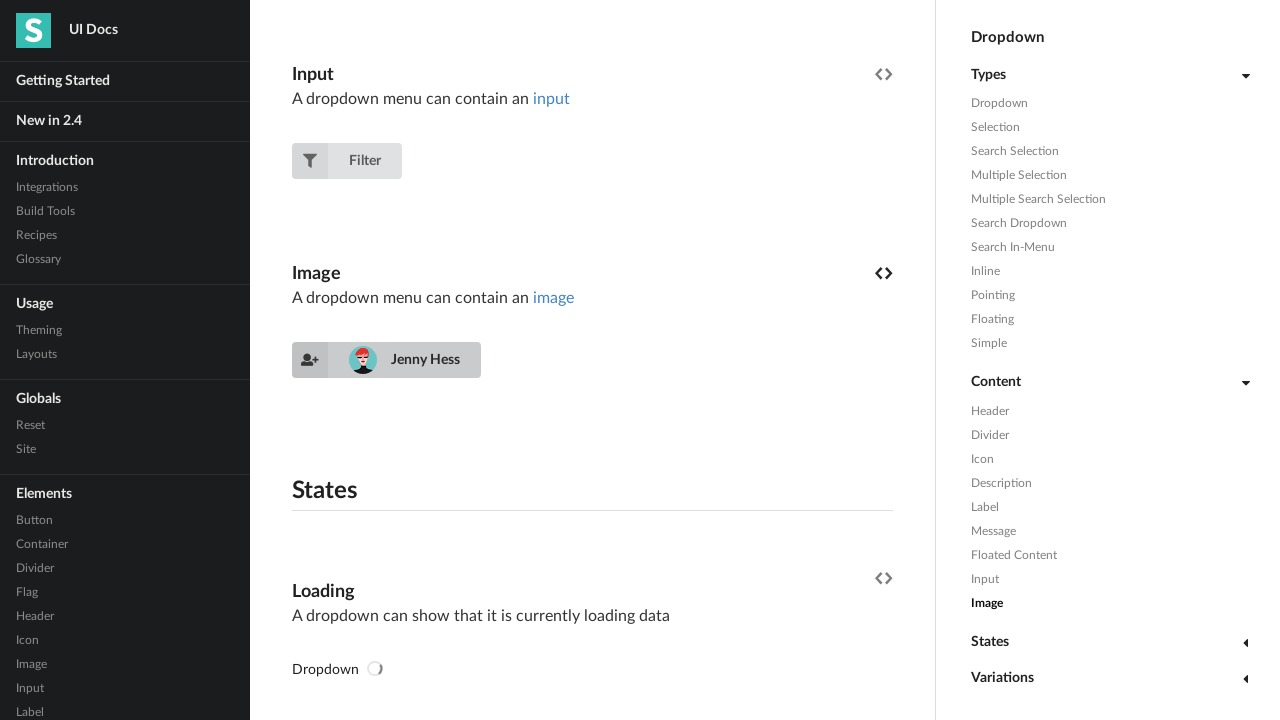

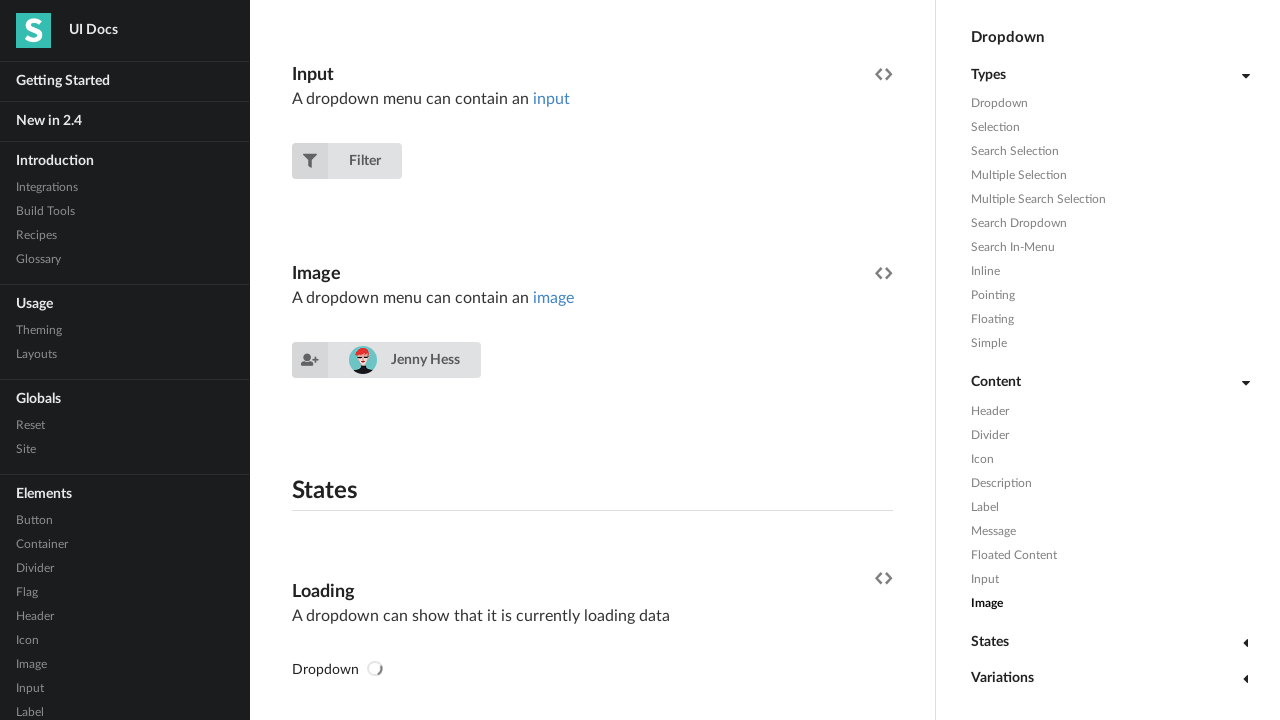